Demonstrates drag and drop action by dragging element A to element B

Starting URL: https://crossbrowsertesting.github.io/drag-and-drop

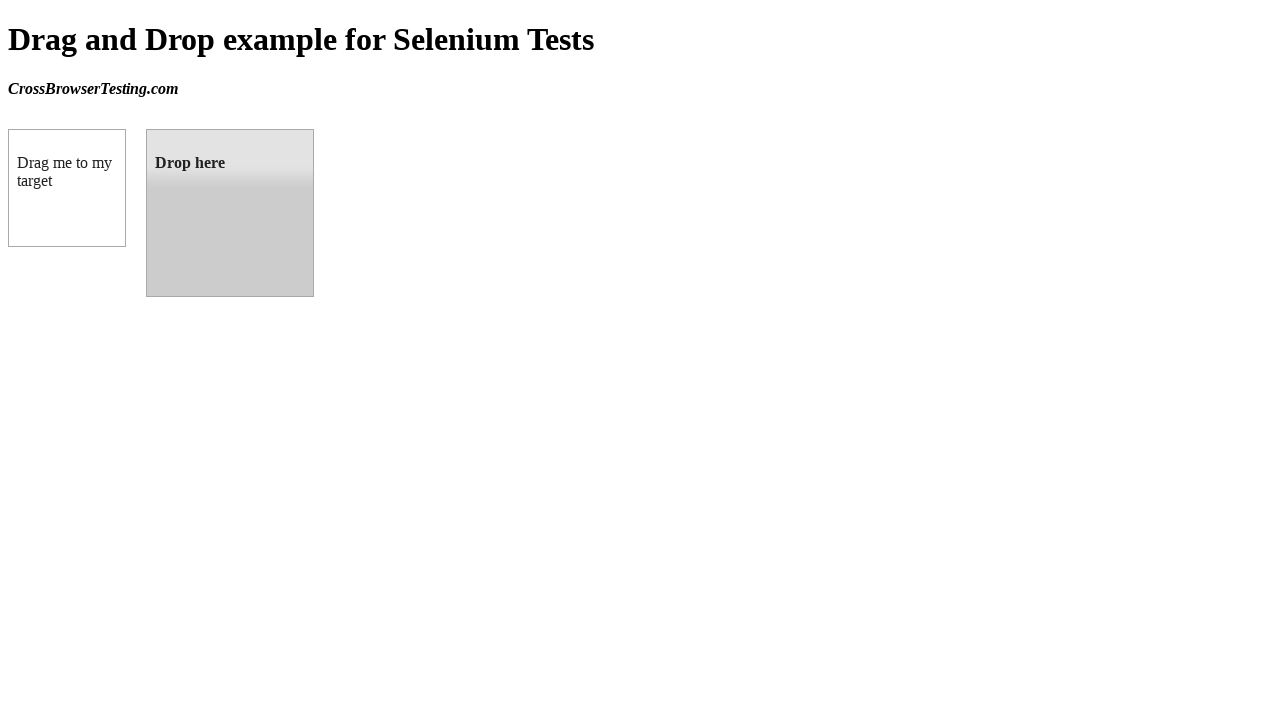

Navigated to drag and drop test page
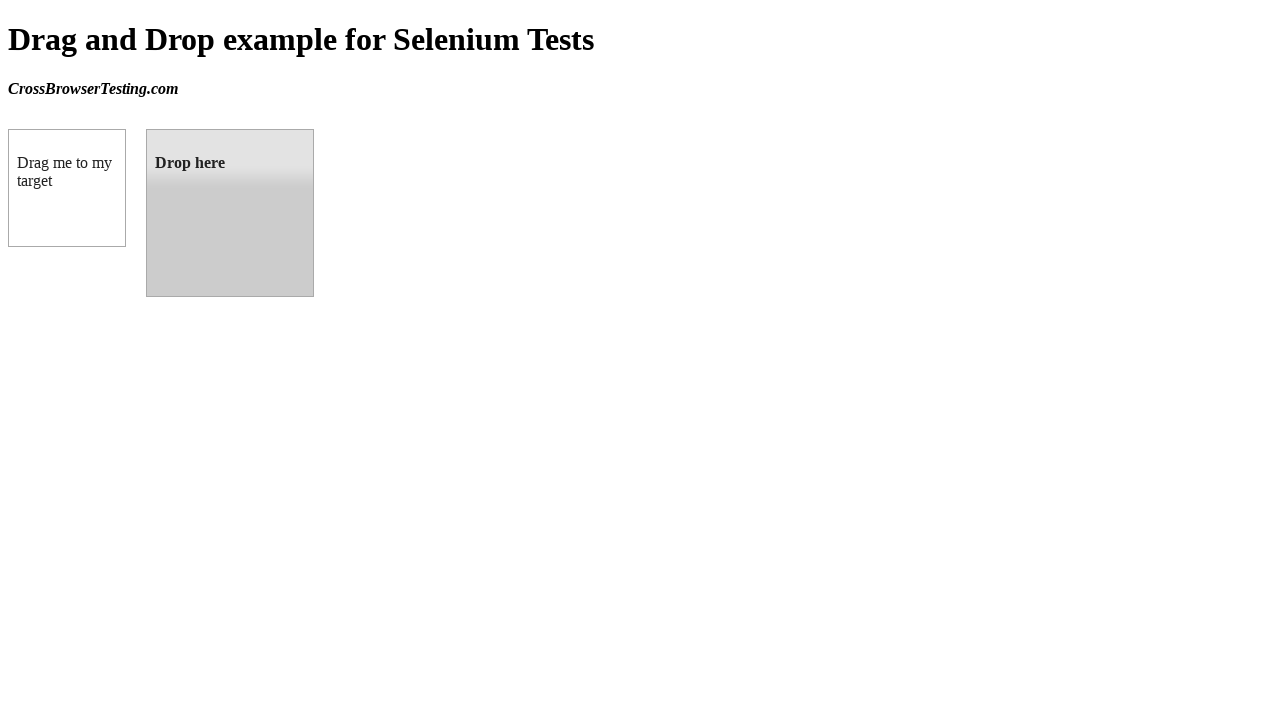

Located draggable element A
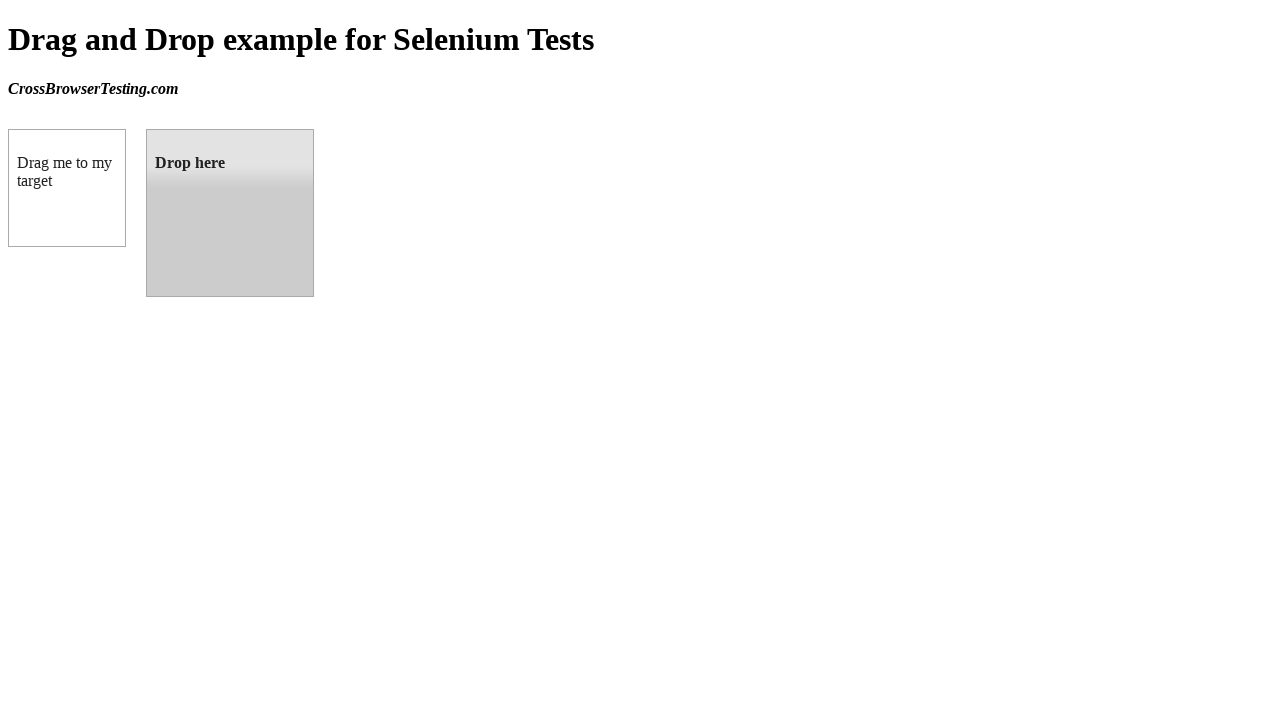

Located droppable element B
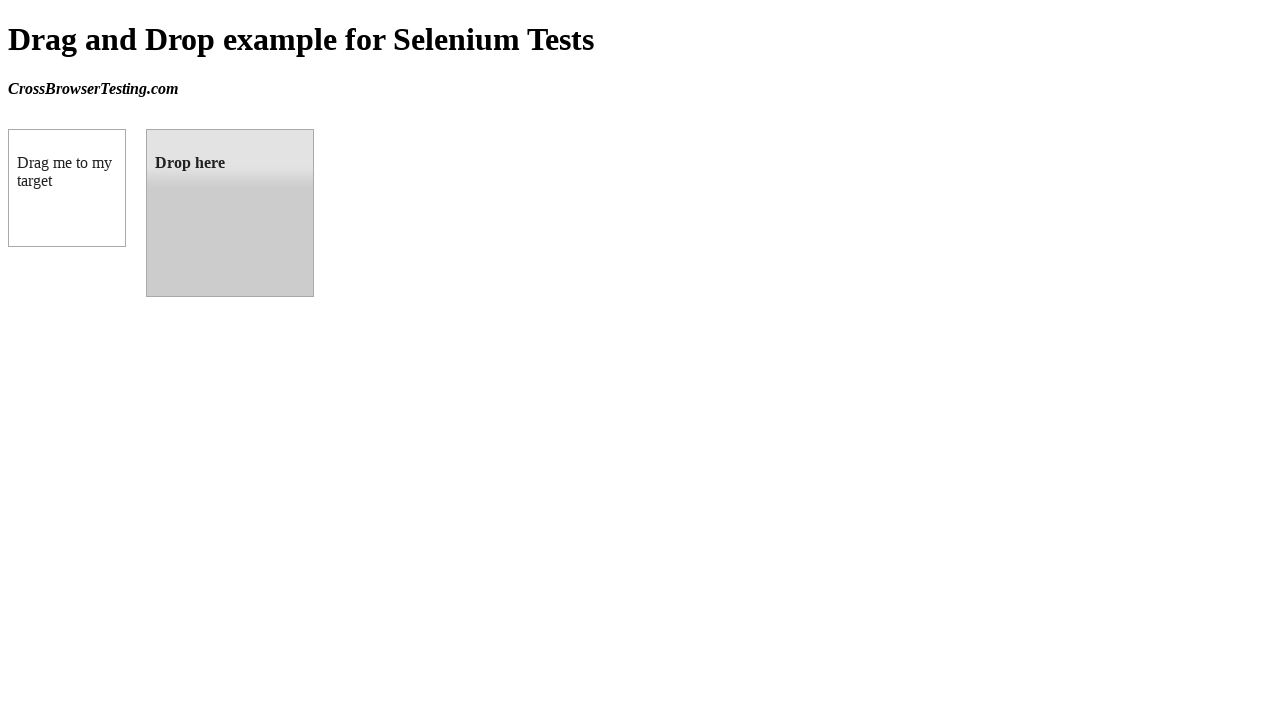

Dragged element A to element B at (230, 213)
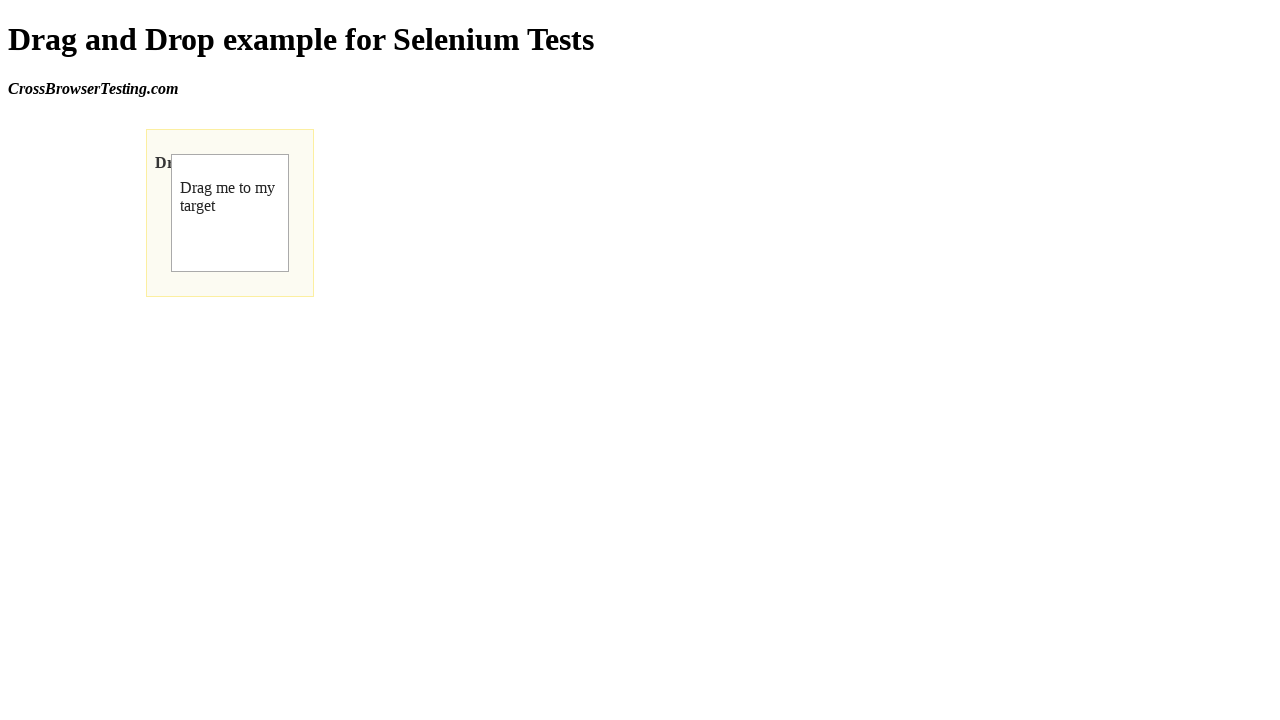

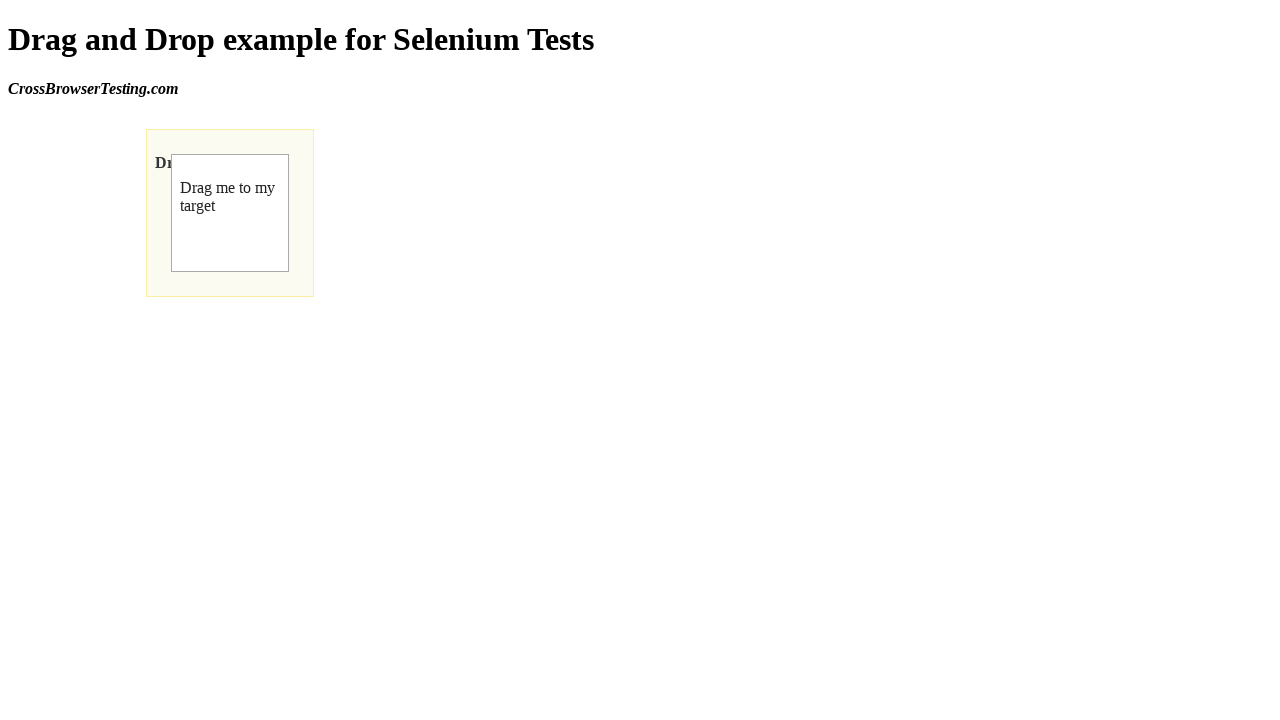